Tests auto-suggest dropdown functionality by typing a partial country name and selecting "India" from the suggestions

Starting URL: https://rahulshettyacademy.com/dropdownsPractise/

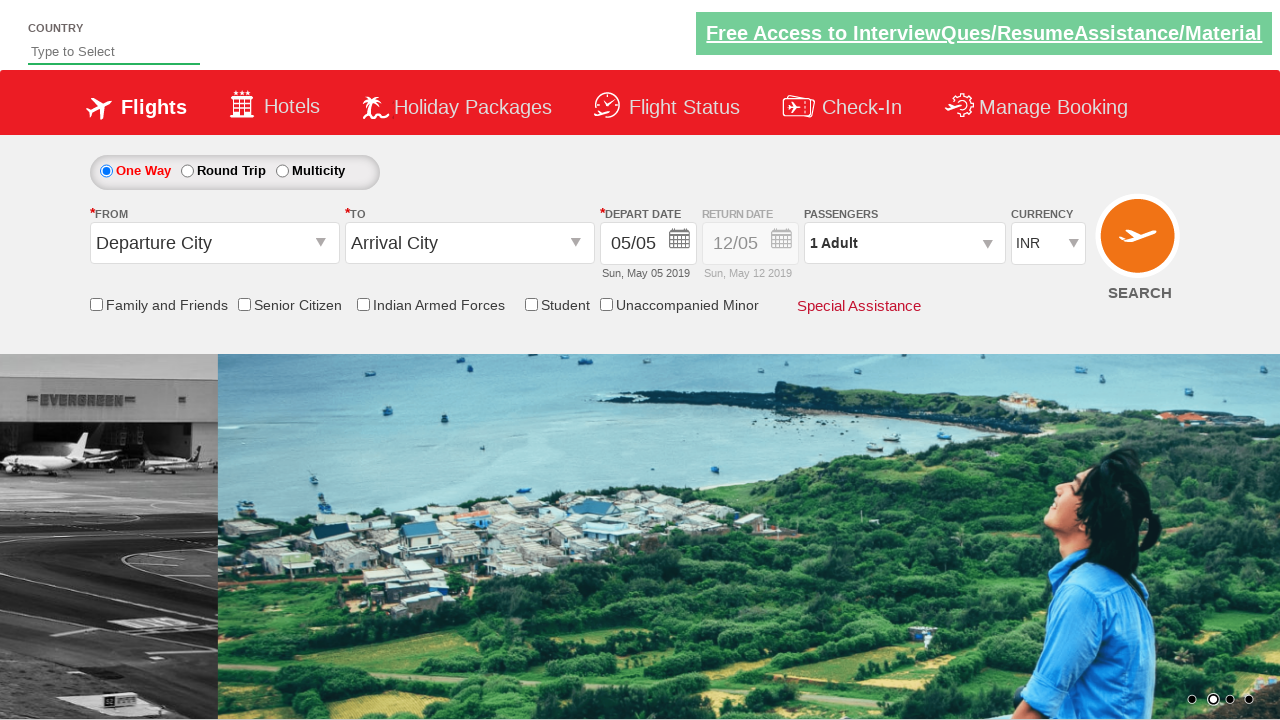

Typed 'ind' in autosuggest field to trigger dropdown on #autosuggest
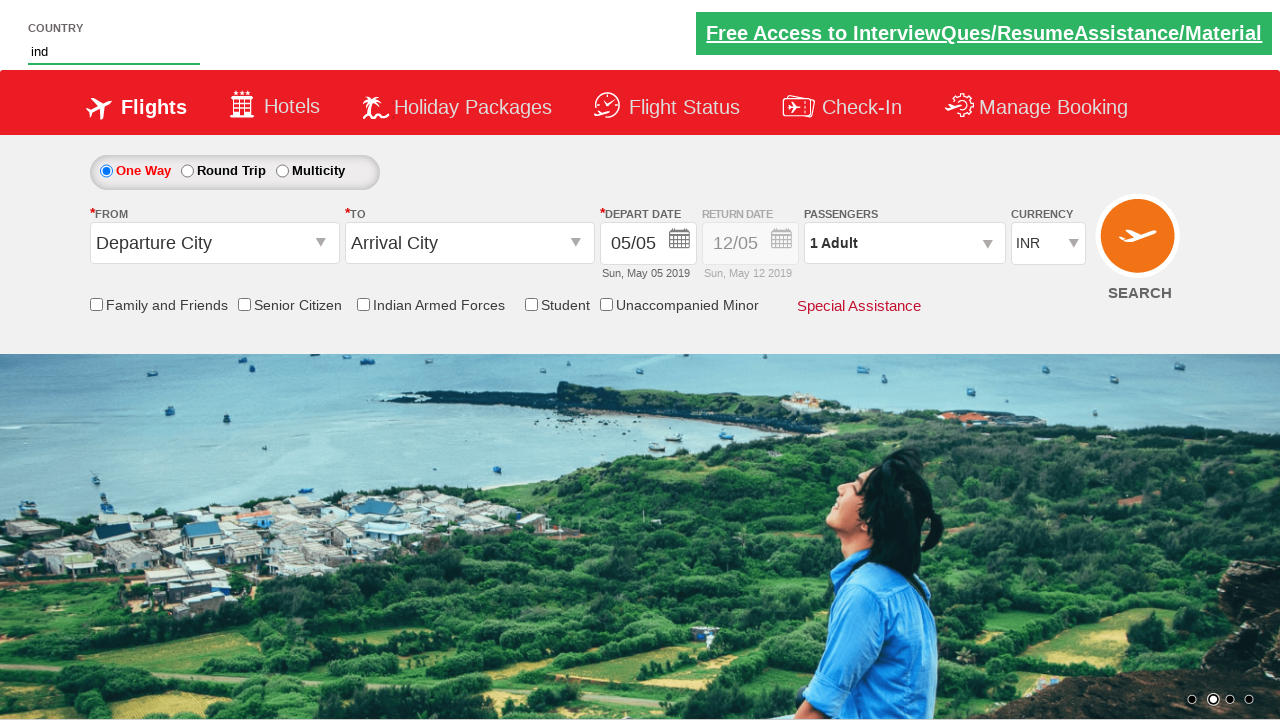

Auto-suggest dropdown appeared with suggestions
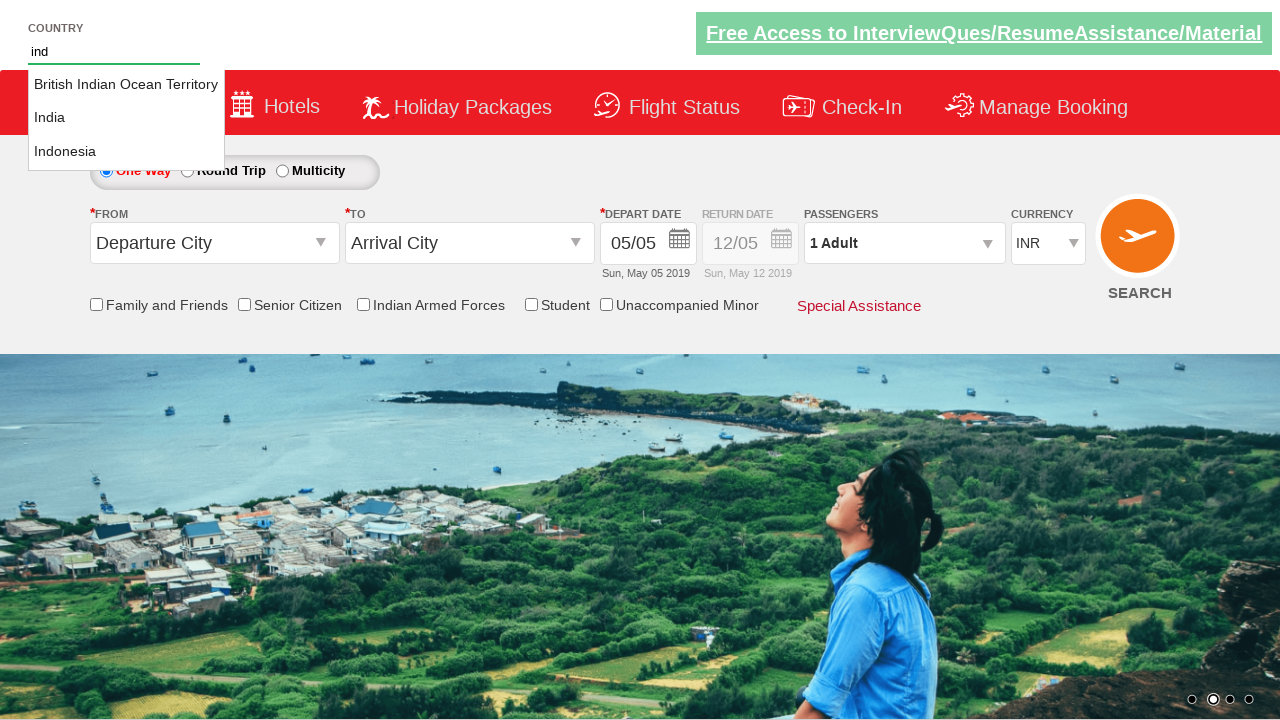

Selected 'India' from auto-suggest dropdown at (126, 118) on li.ui-menu-item a:text-is('India')
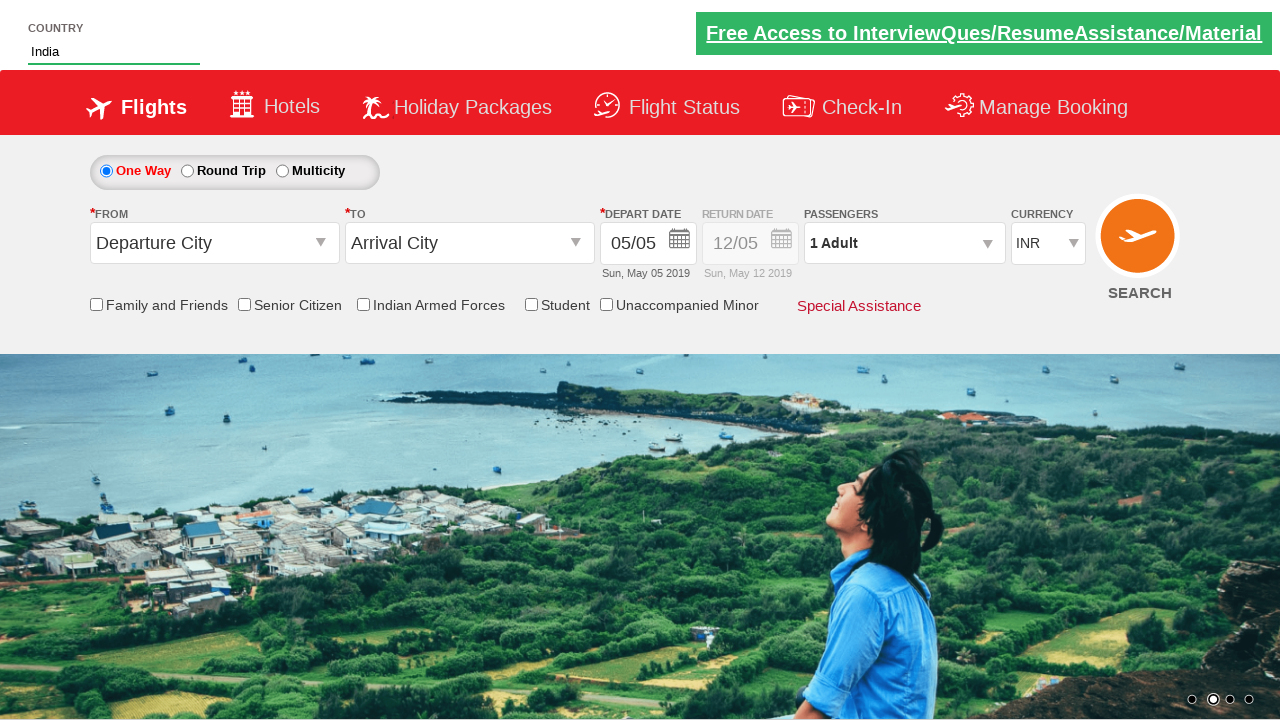

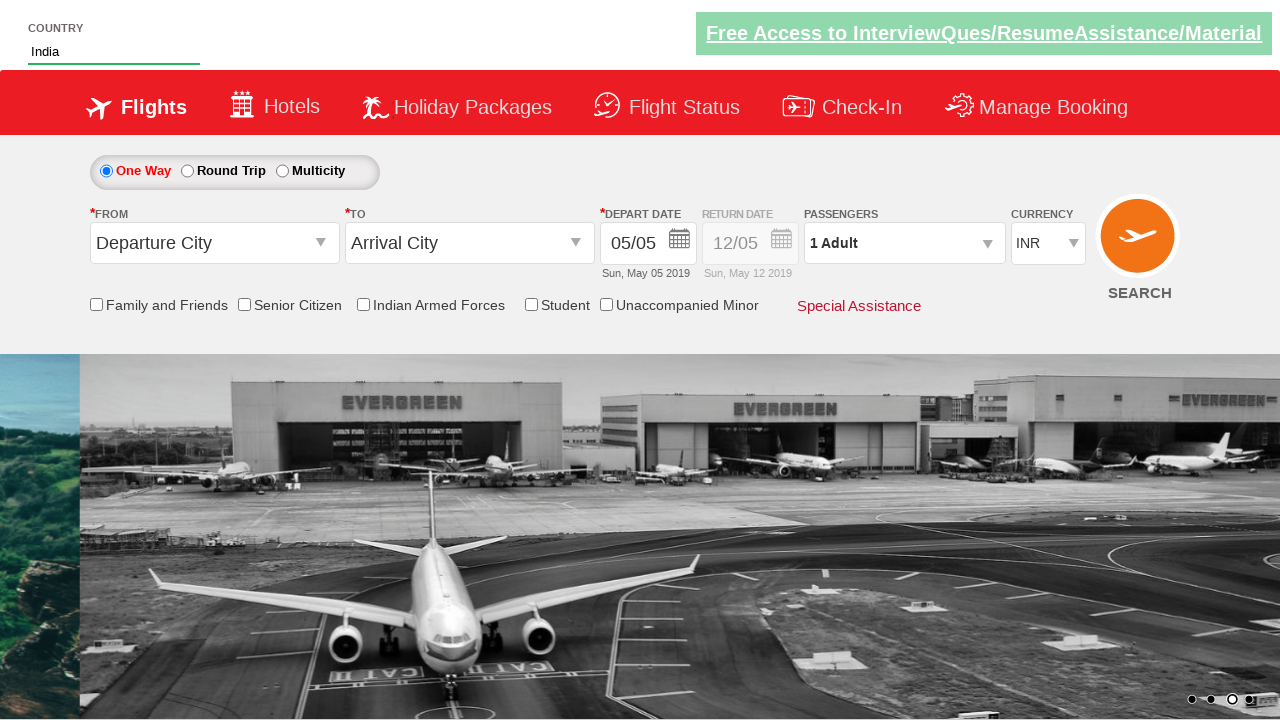